Tests that adding a laptop to cart without login triggers an alert message

Starting URL: https://www.demoblaze.com/

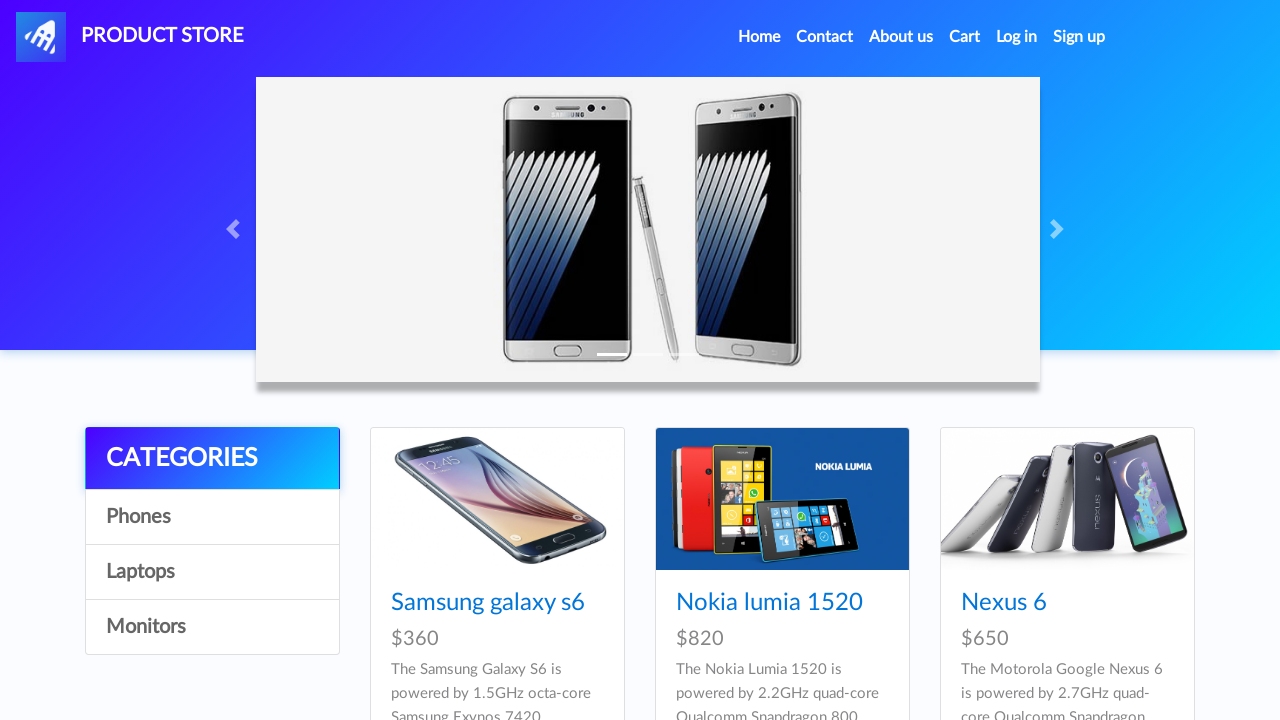

Clicked on Laptops category at (212, 572) on a:text('Laptops')
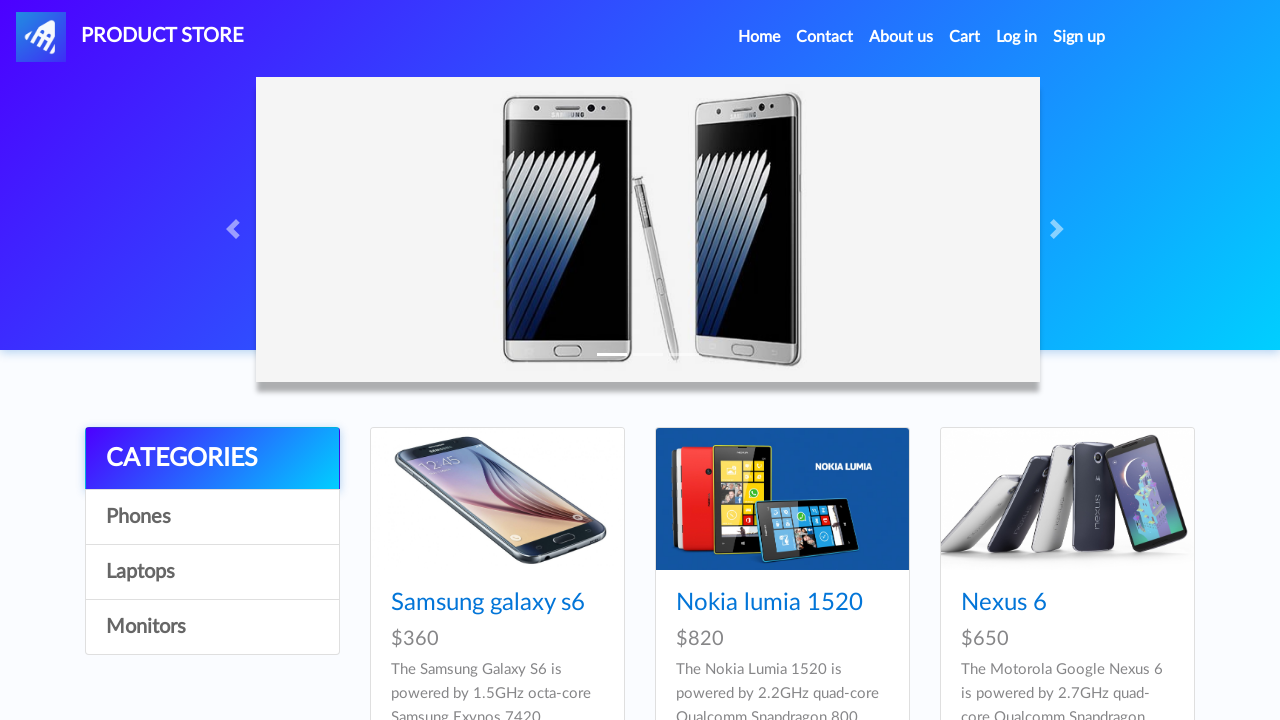

Waited for laptop list to load
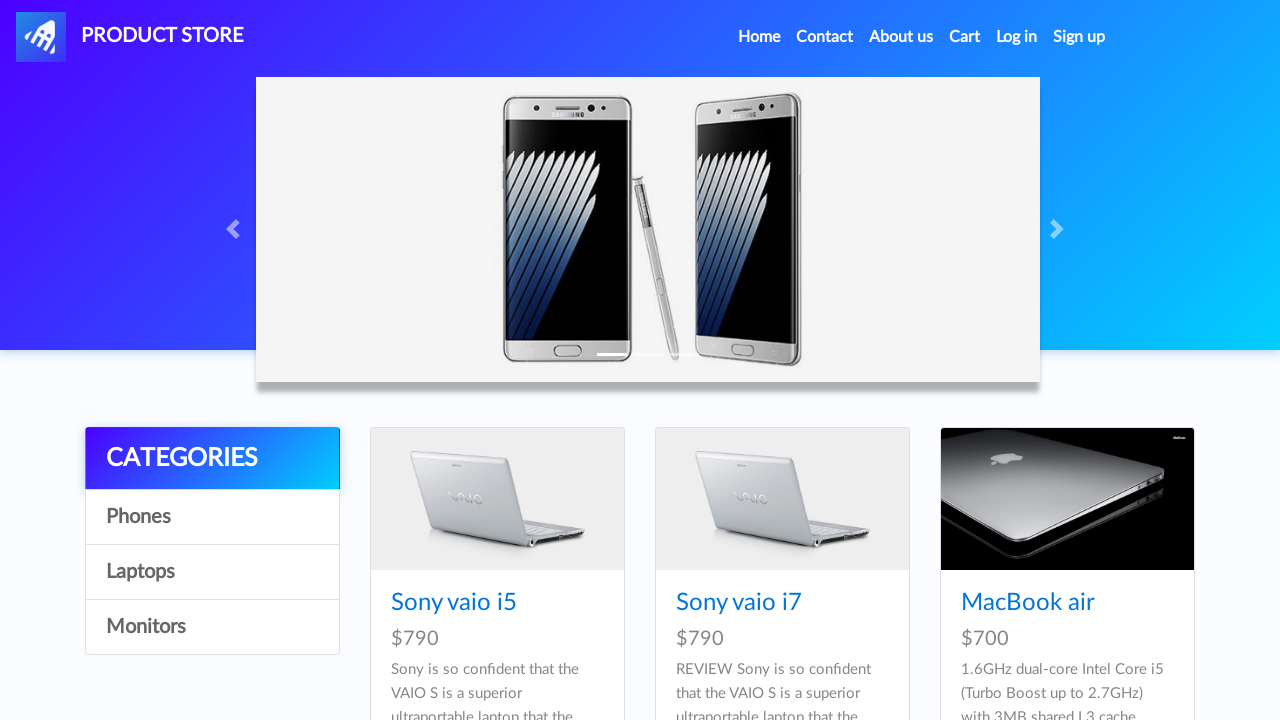

Retrieved all laptop links from the page
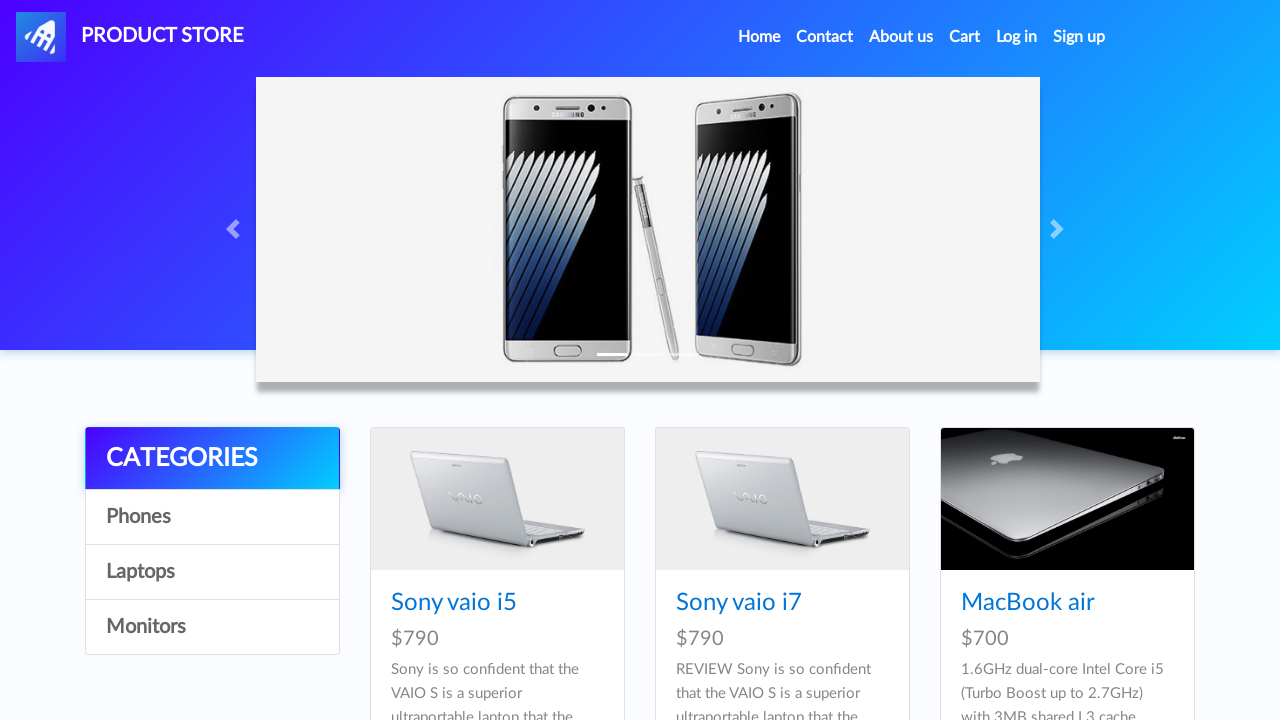

Clicked on the first laptop product
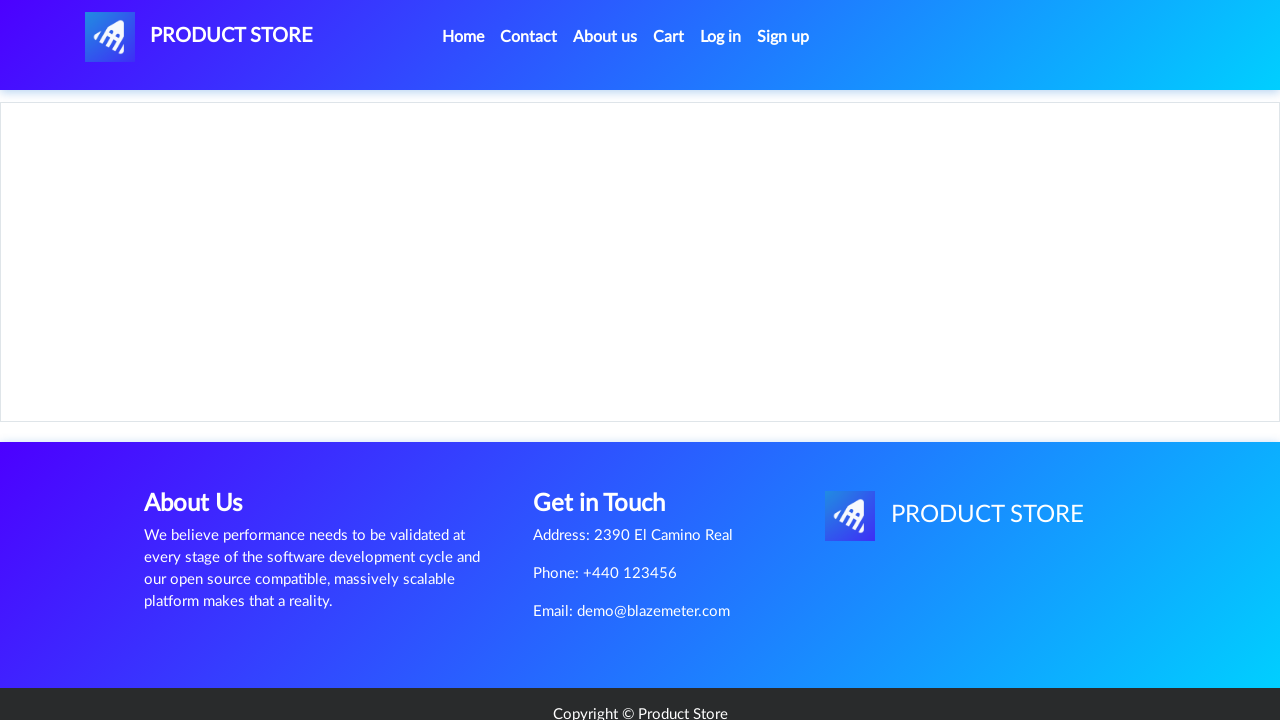

Product page loaded with Add to cart button visible
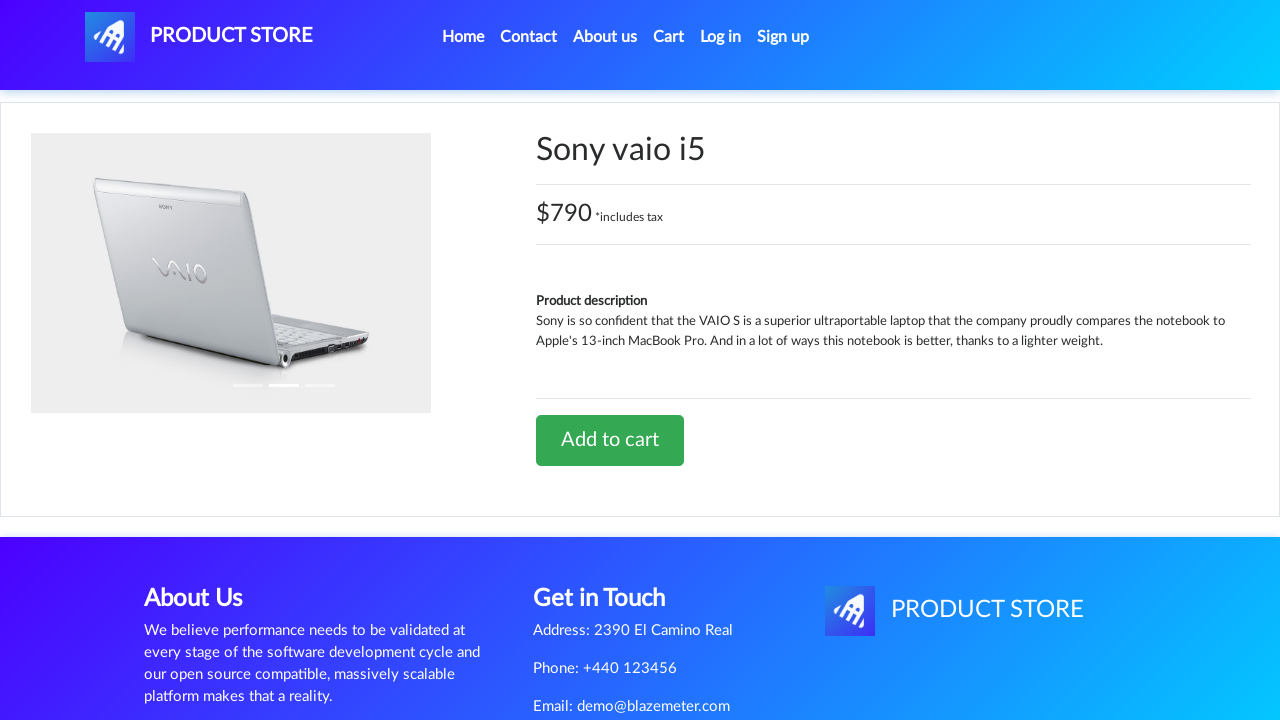

Clicked Add to cart button without logging in at (610, 440) on a:text('Add to cart')
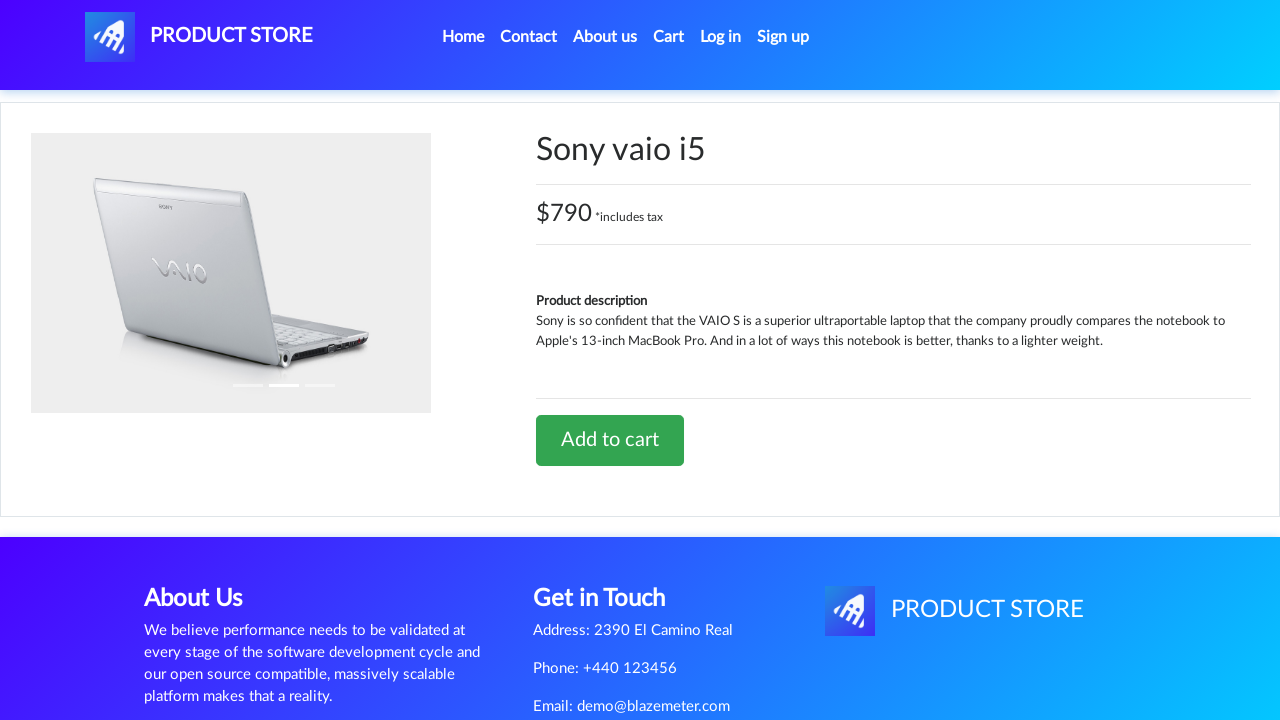

Alert message appeared and was accepted - verifying login requirement
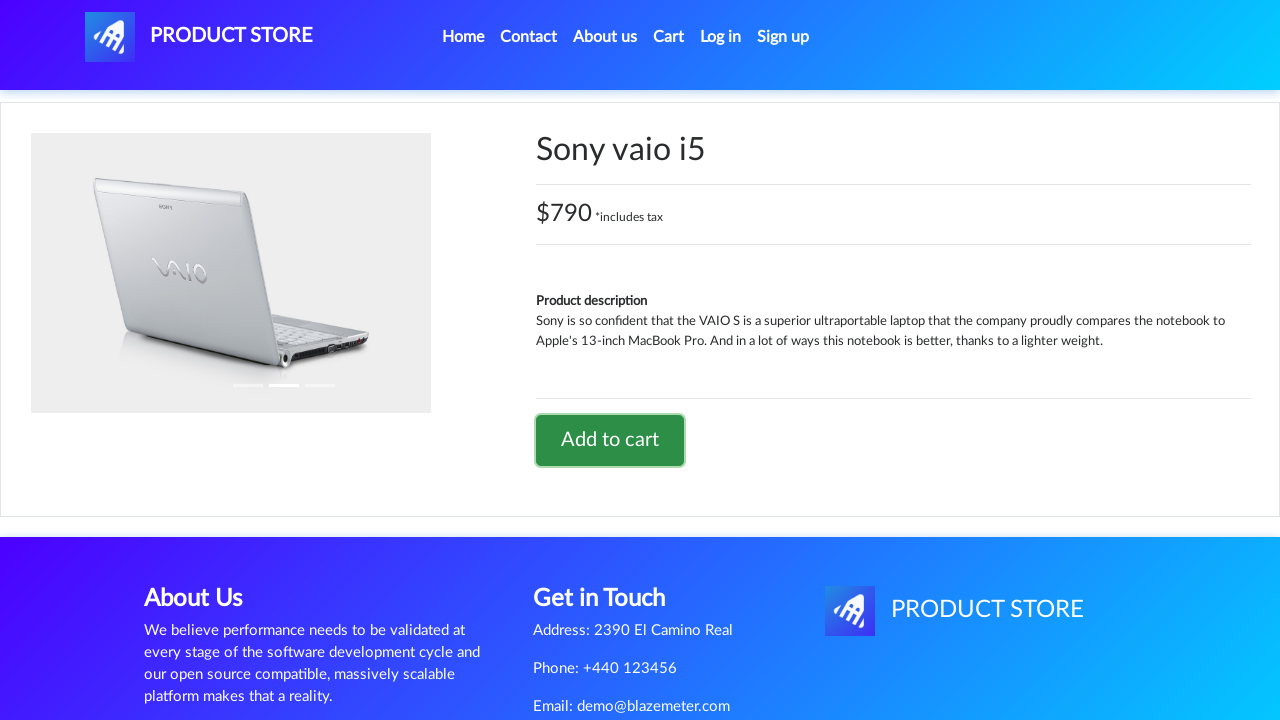

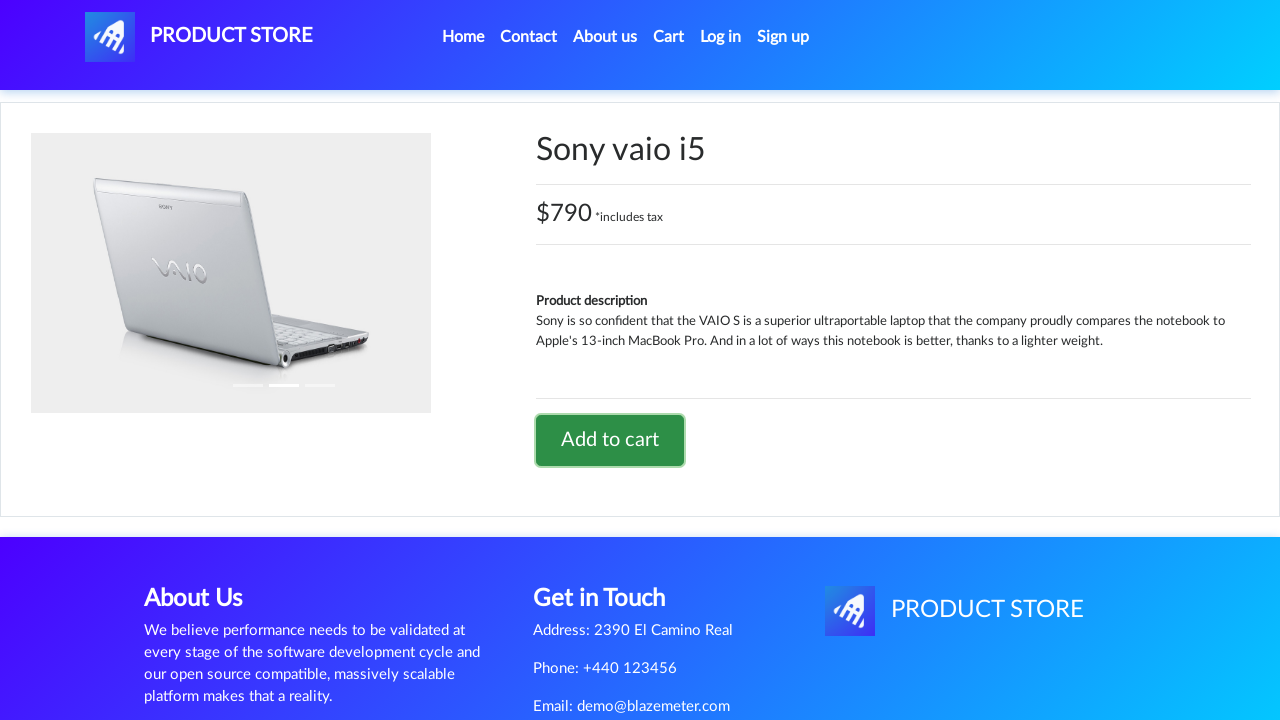